Tests local storage operations using JavaScript execution on the Airly map page

Starting URL: https://airly.eu/map/pl/#50.06237,19.93898

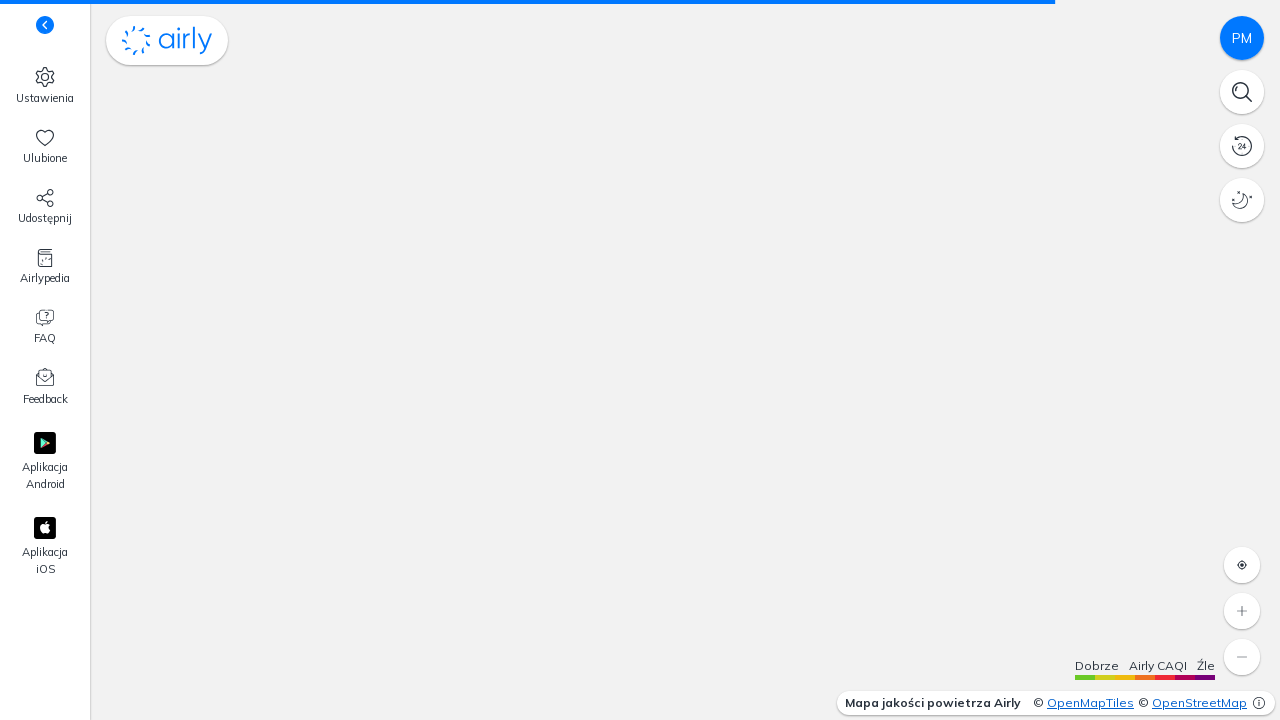

Retrieved local storage item 'persist:map' using JavaScript
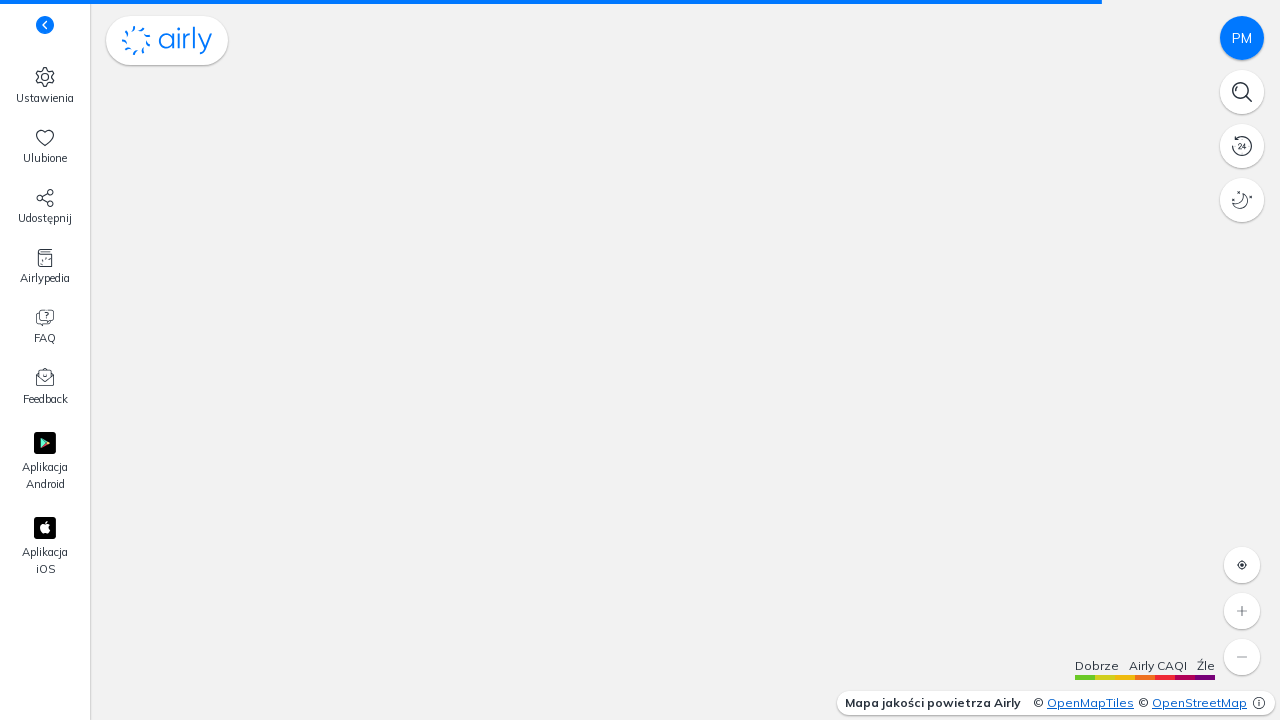

Set new local storage item 'spell' with value 'Value1'
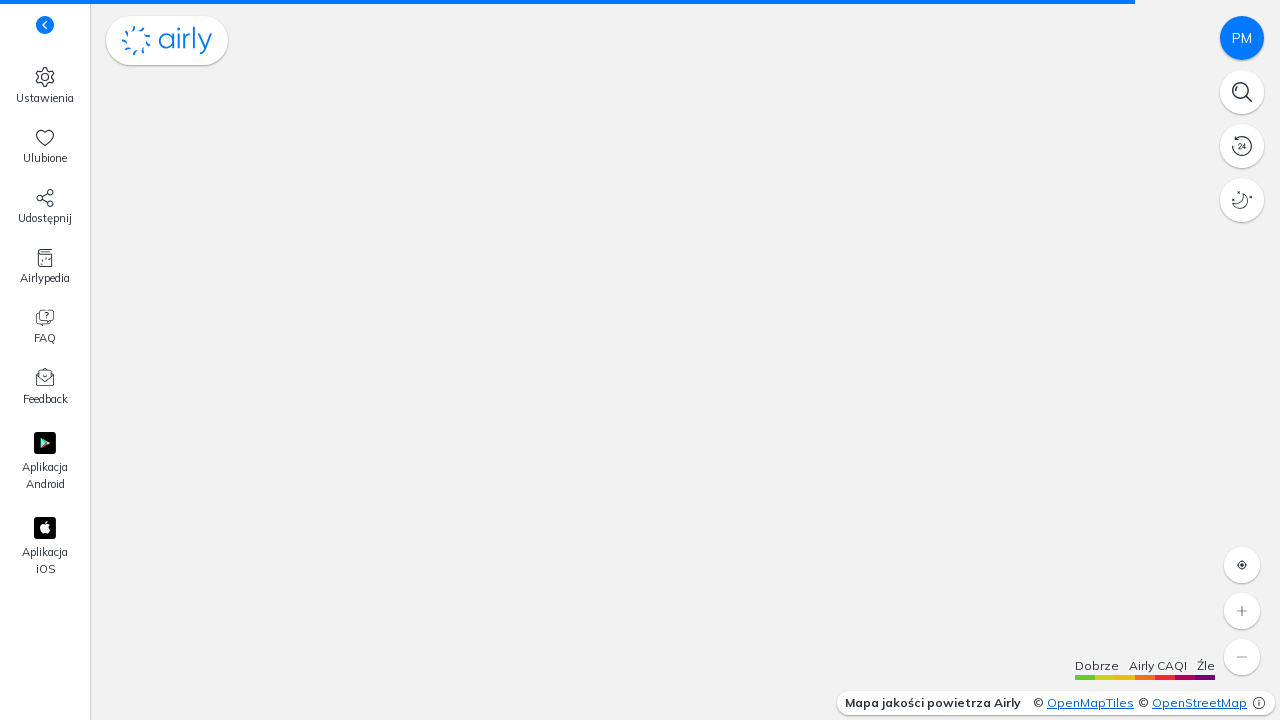

Removed local storage item 'persist:map'
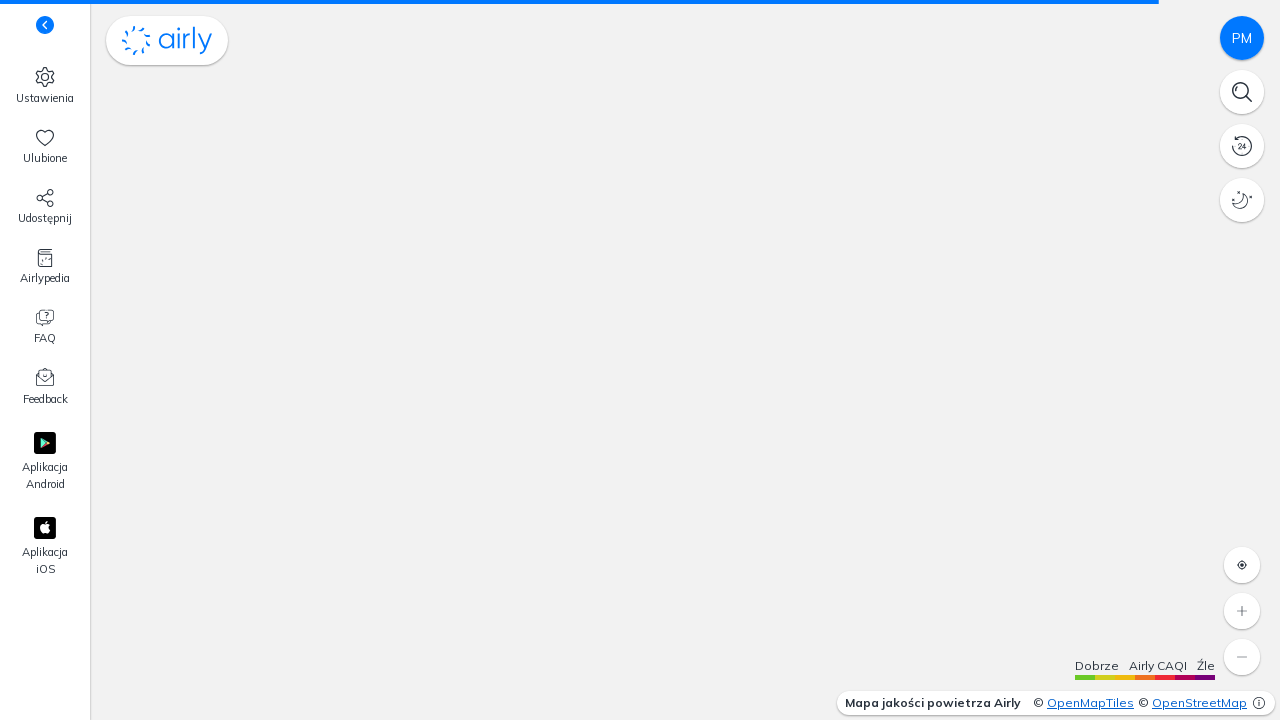

Retrieved local storage key at index 2
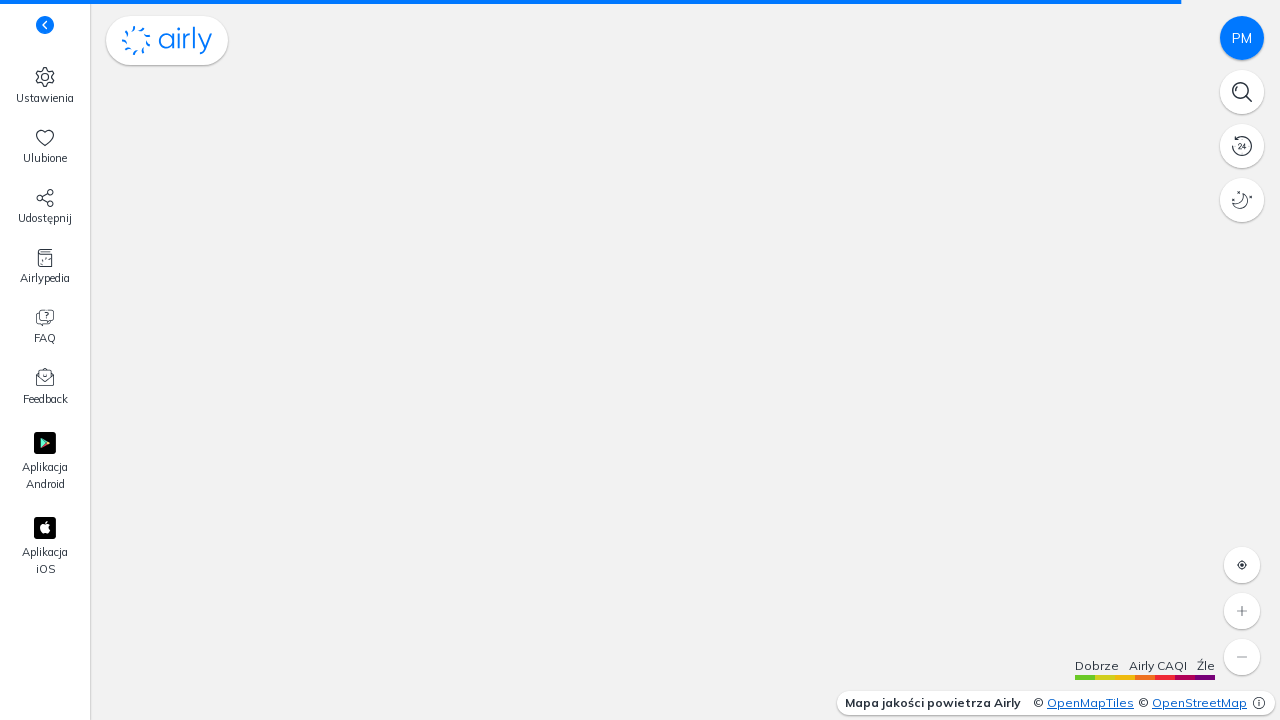

Retrieved total count of local storage items
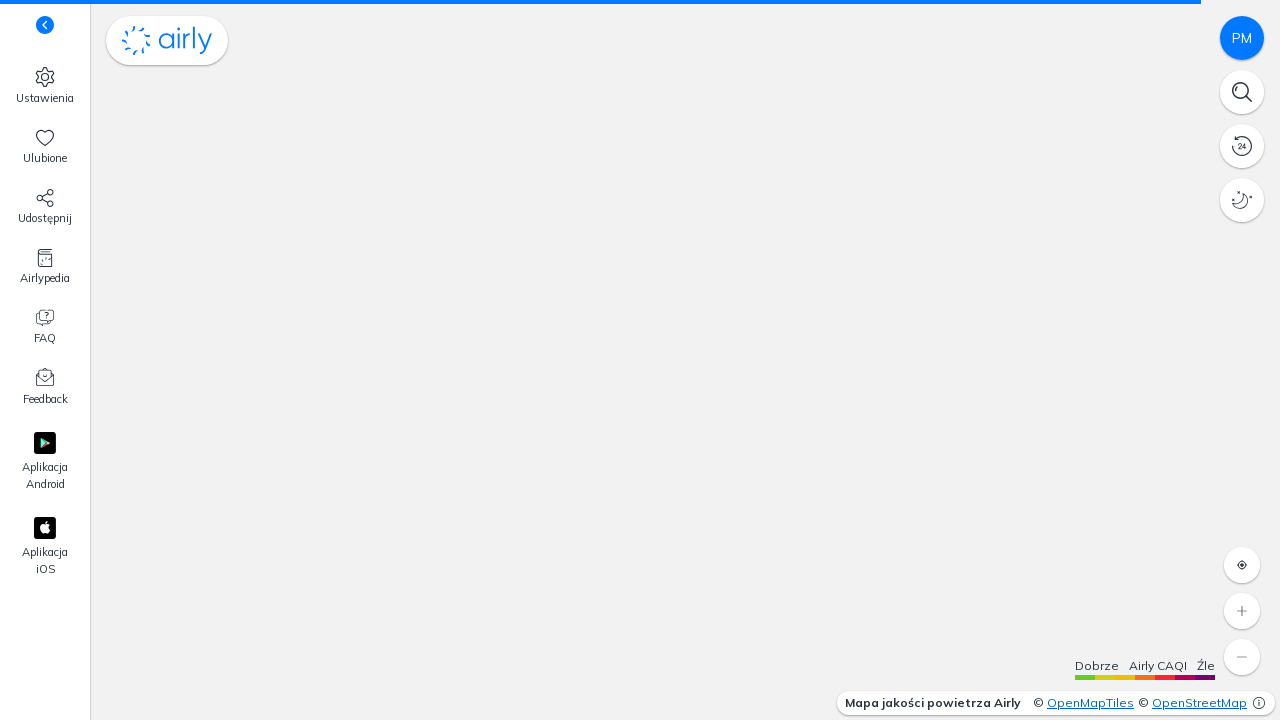

Cleared all local storage items
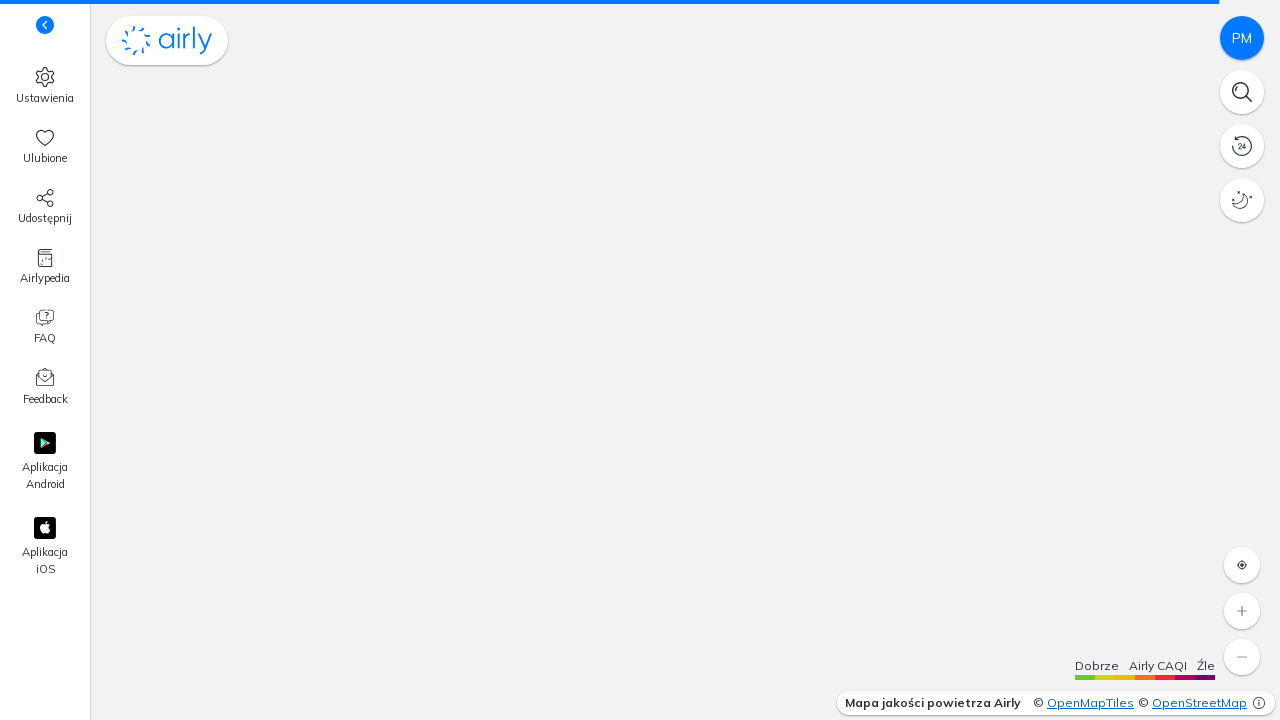

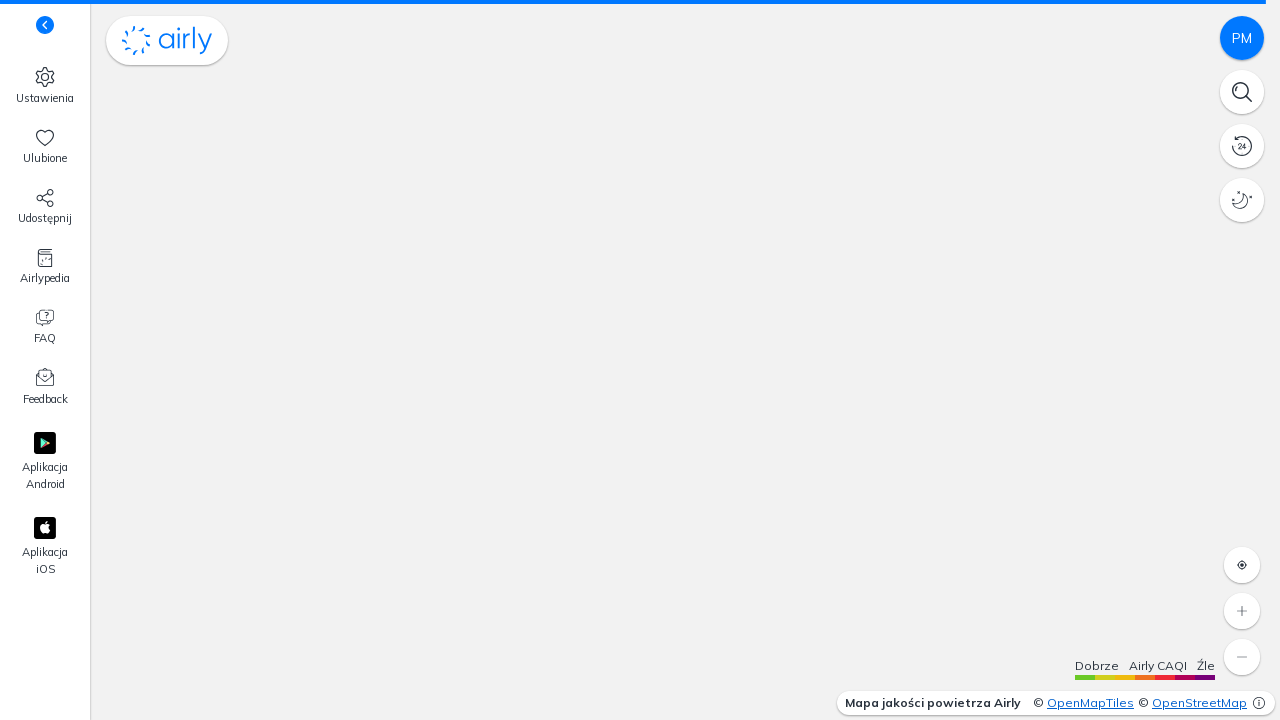